Tests jQuery UI datepicker functionality by opening the datepicker and selecting the highlighted date (today)

Starting URL: https://jqueryui.com/datepicker/

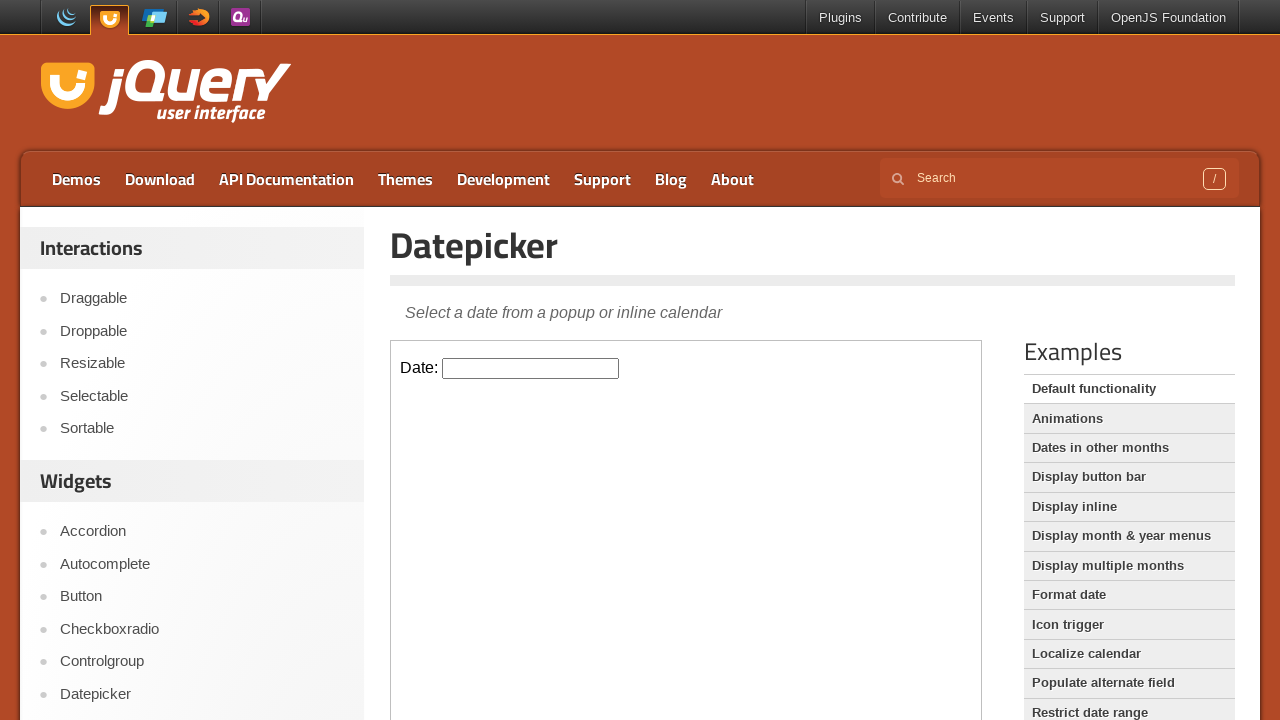

Located the iframe containing the jQuery UI datepicker demo
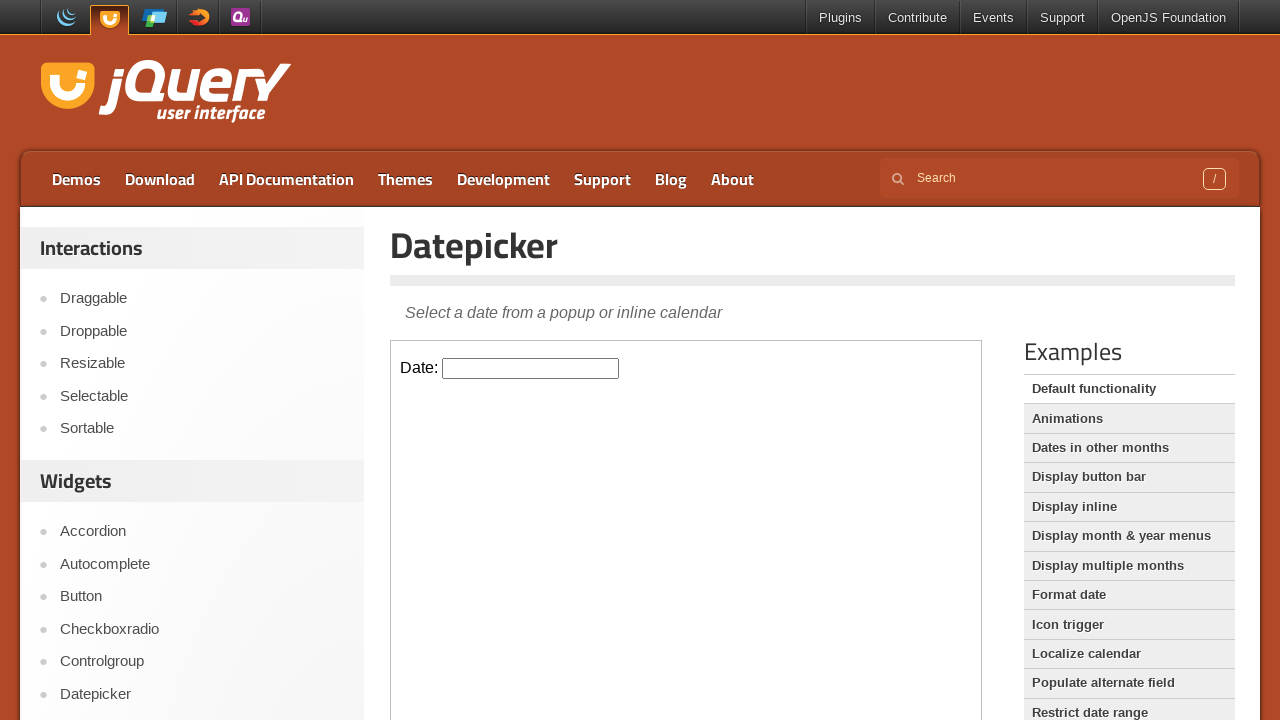

Clicked on the datepicker input field to open the calendar at (531, 368) on iframe >> nth=0 >> internal:control=enter-frame >> #datepicker
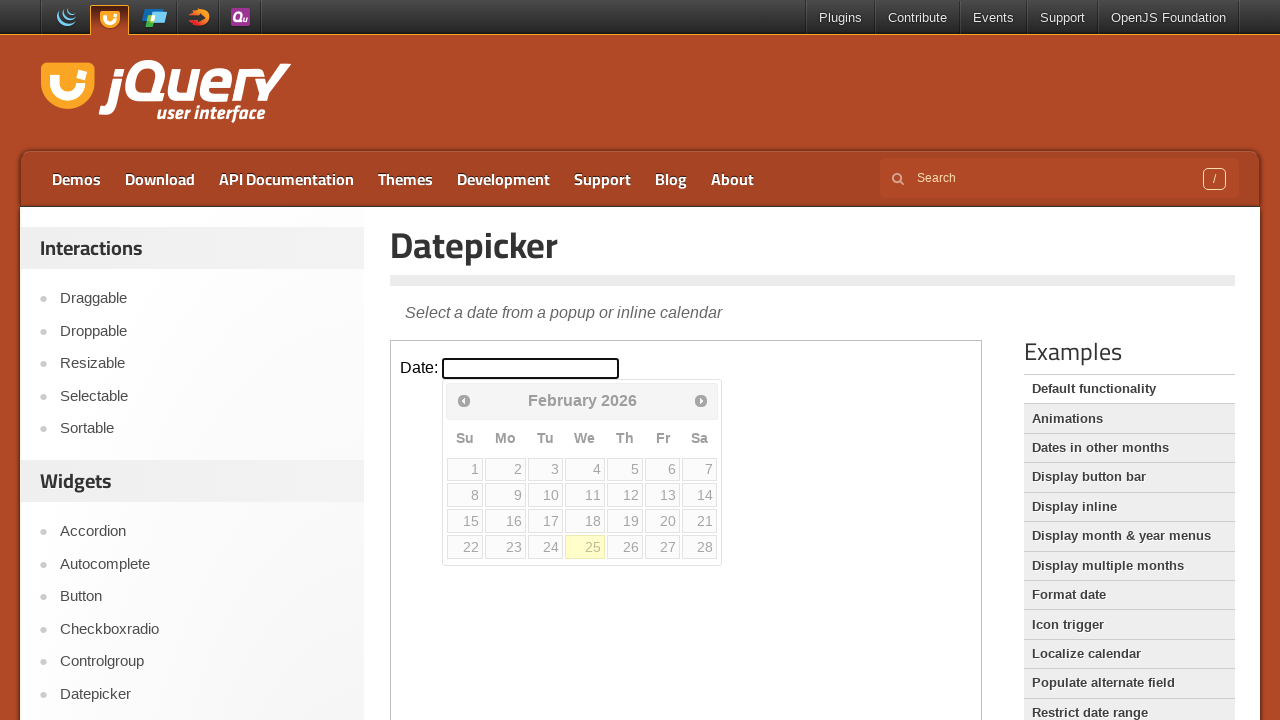

Selected the highlighted date (today) from the datepicker at (585, 547) on iframe >> nth=0 >> internal:control=enter-frame >> .ui-state-highlight
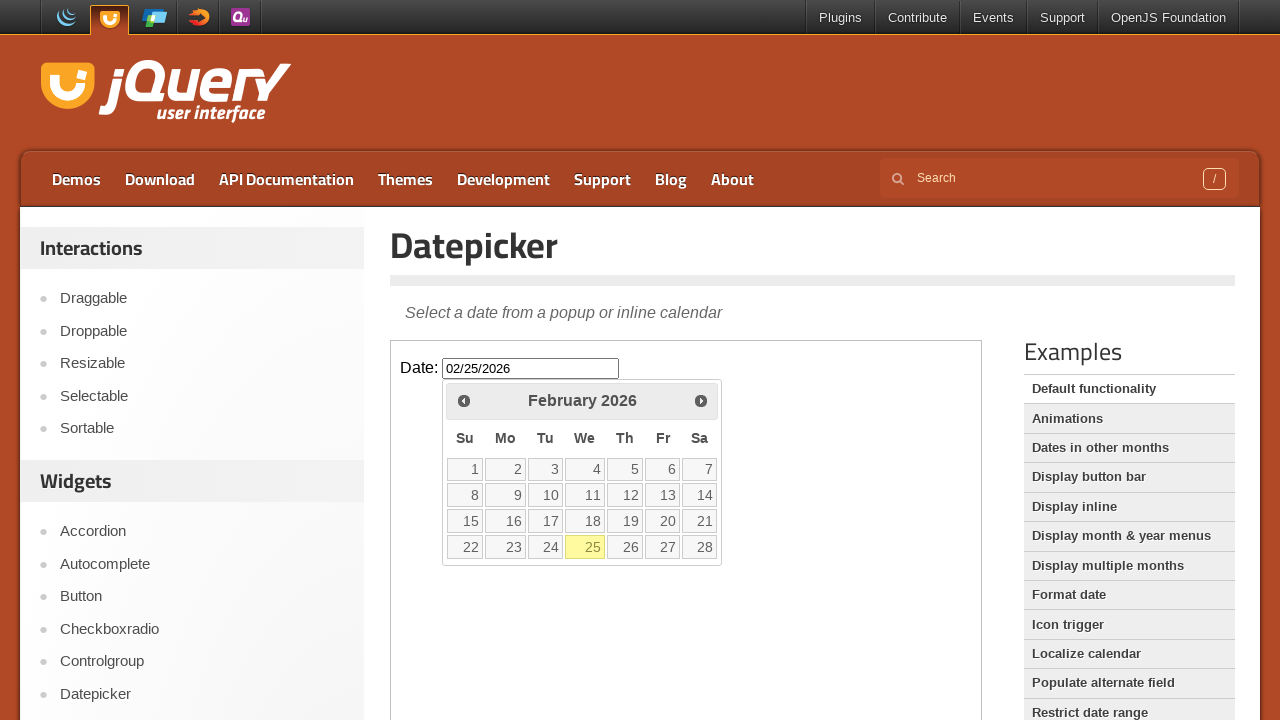

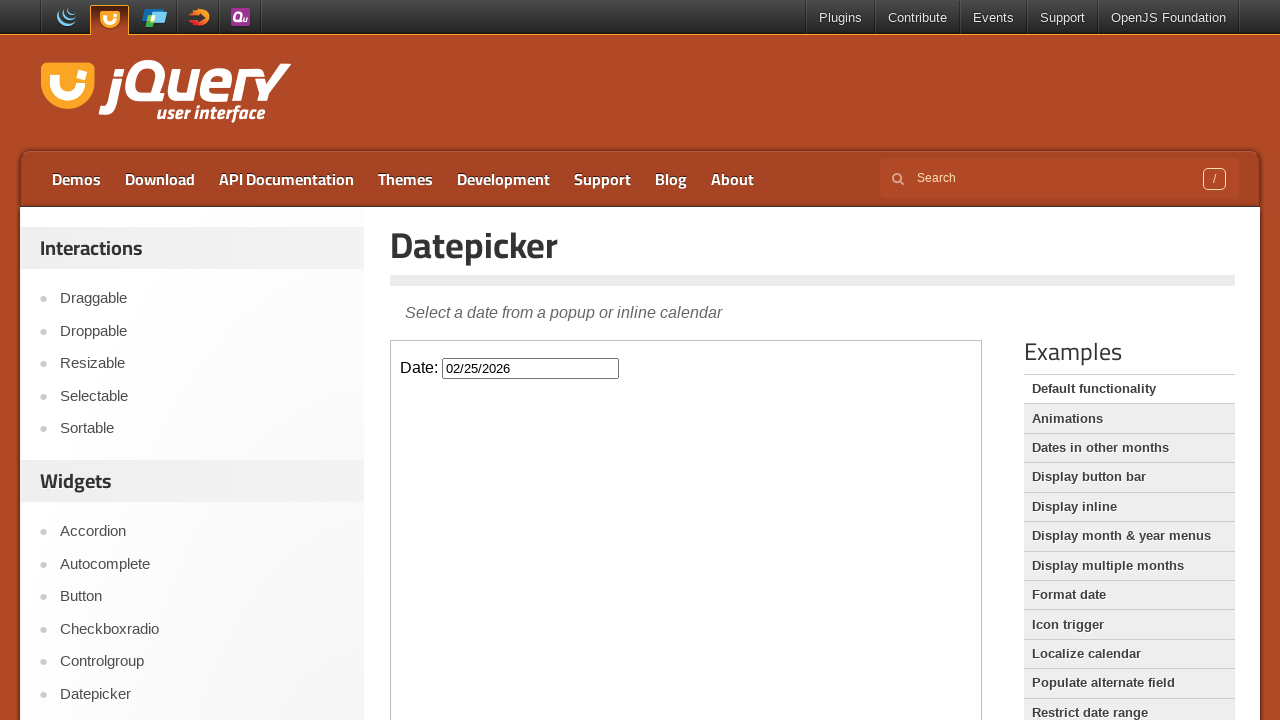